Searches for "ca" on an e-commerce site and verifies that exactly 4 products are returned in the search results

Starting URL: https://rahulshettyacademy.com/seleniumPractise#/

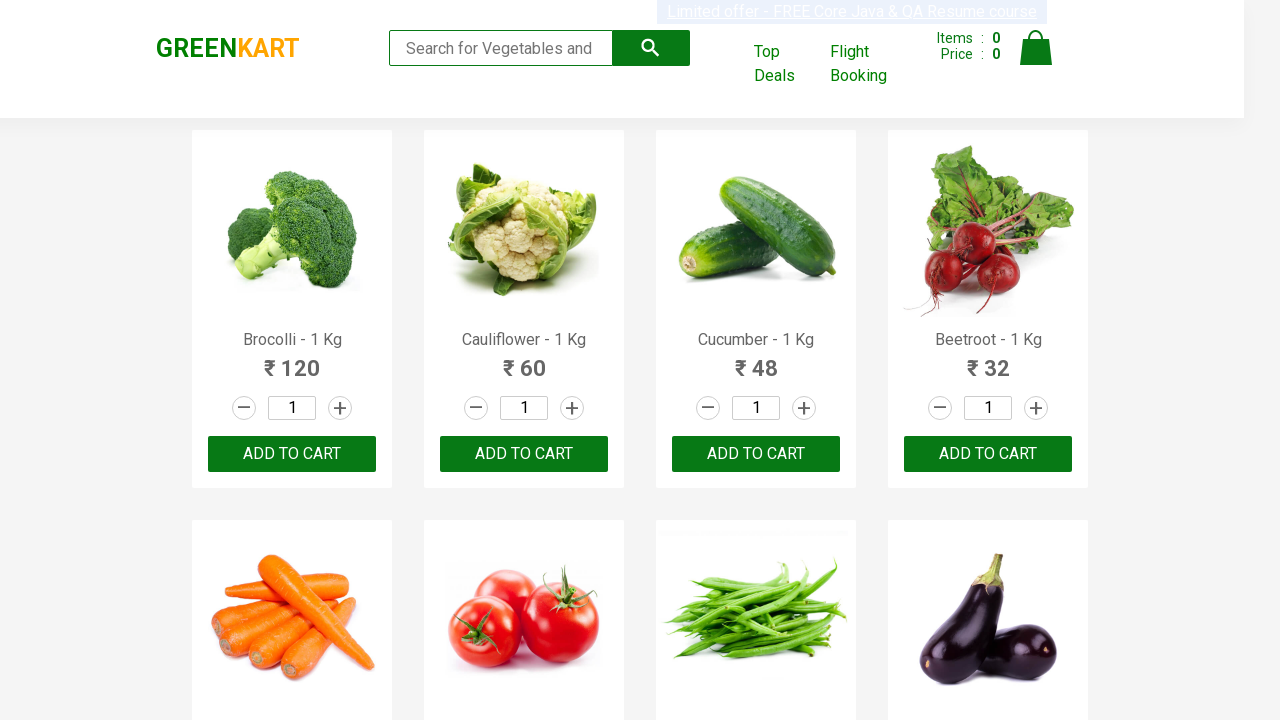

Filled search field with 'ca' on .search-keyword
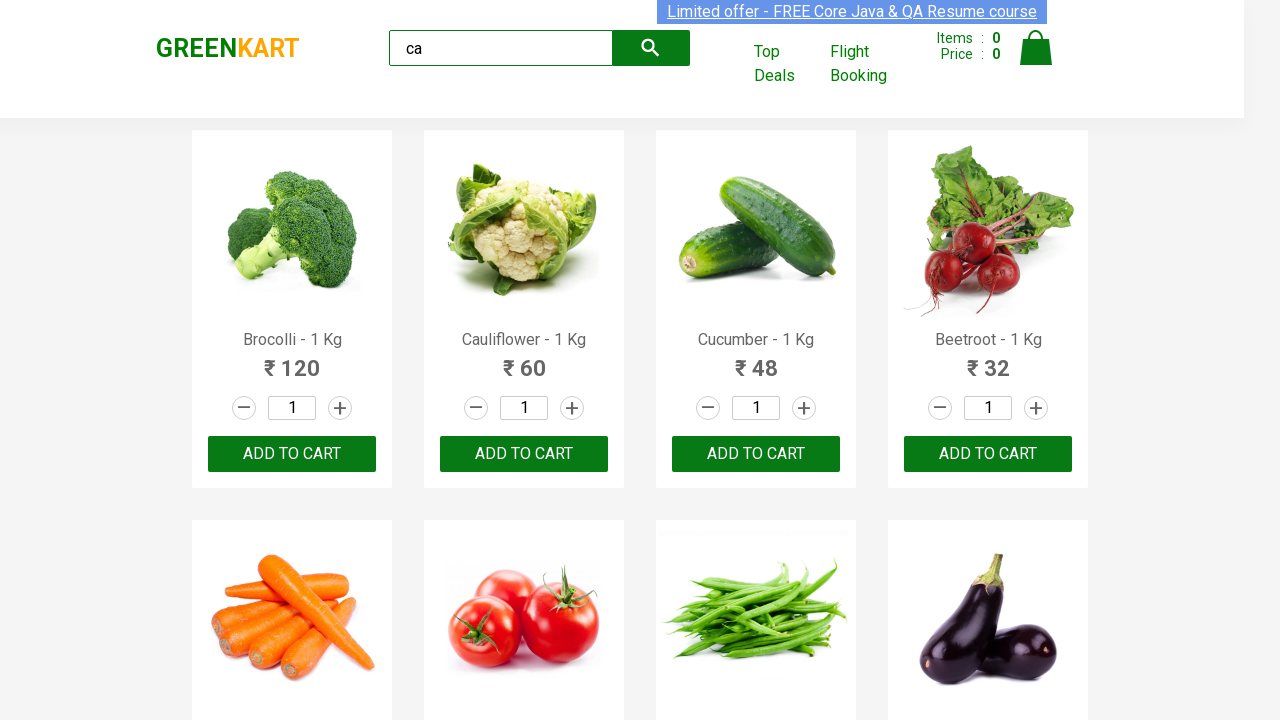

Search results loaded - products are now visible
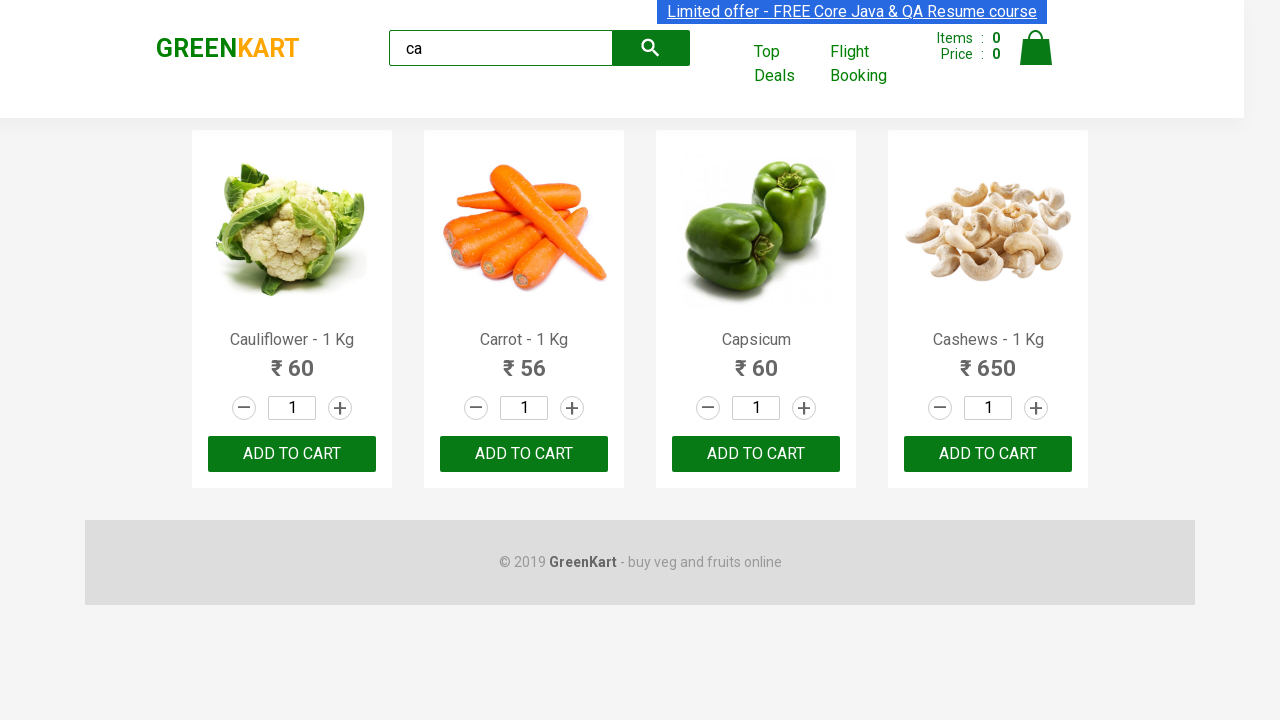

Retrieved all product elements - found 4 products
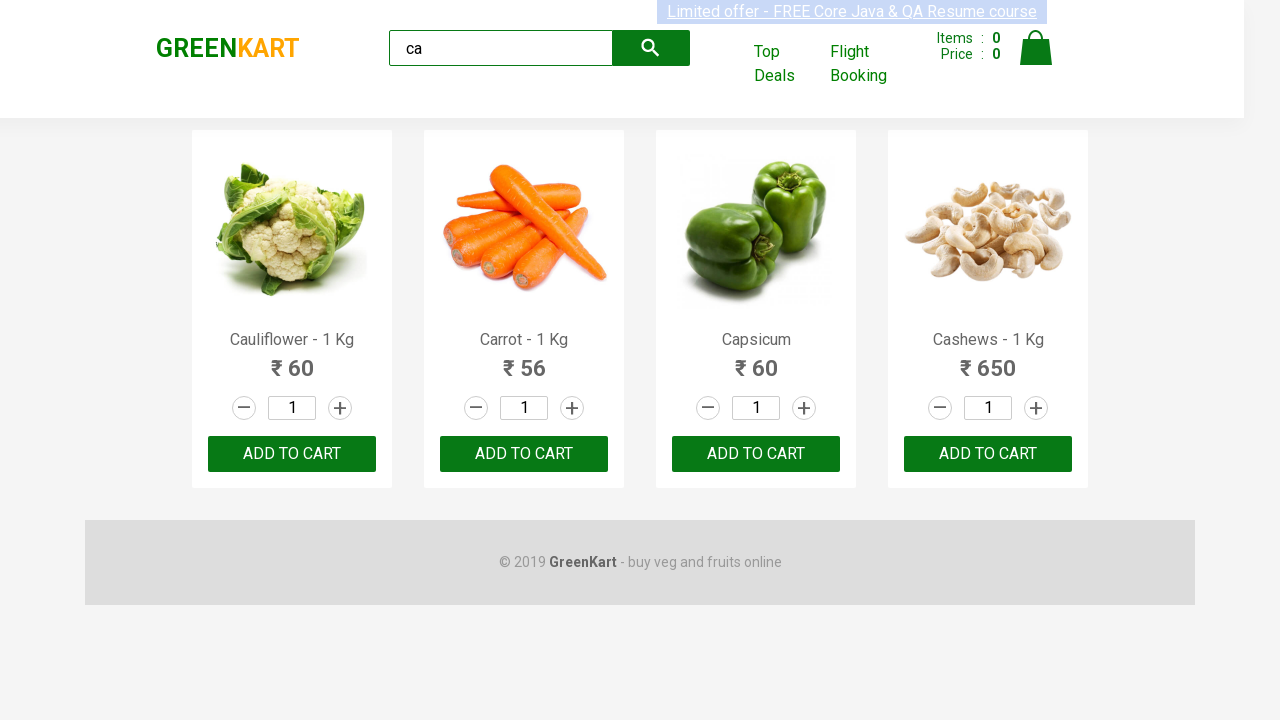

Verified that exactly 4 products are returned in search results
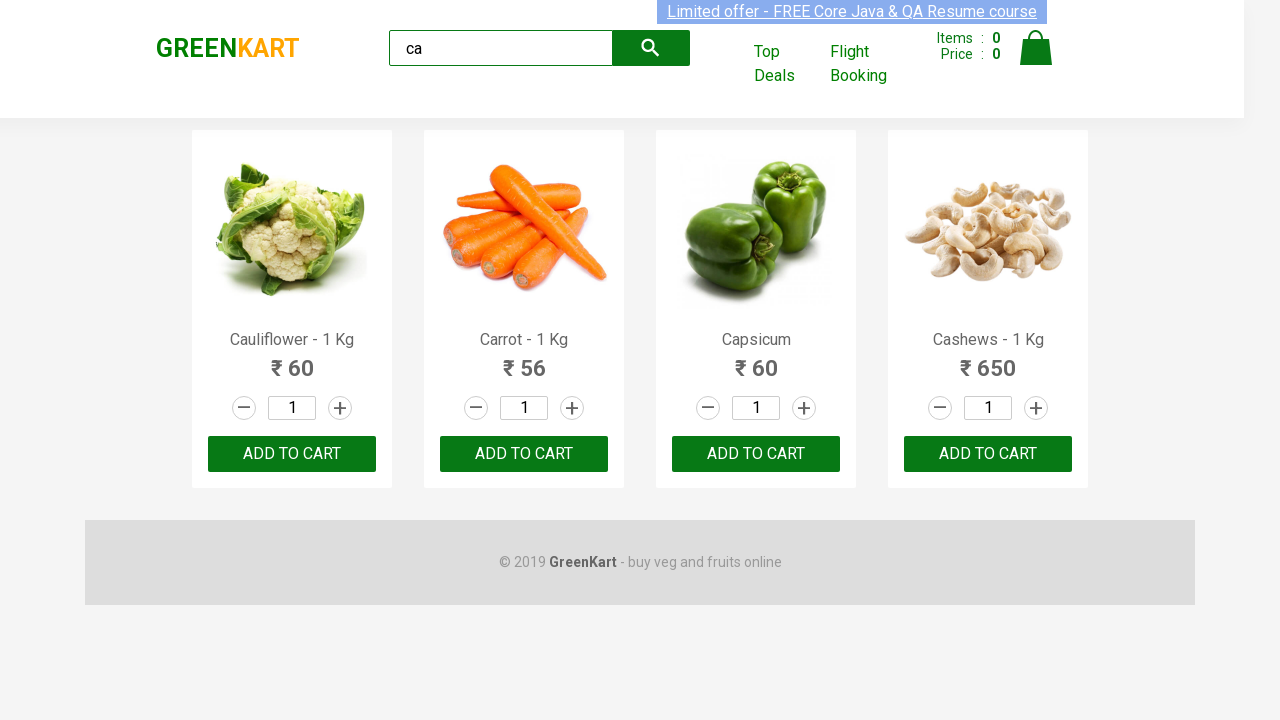

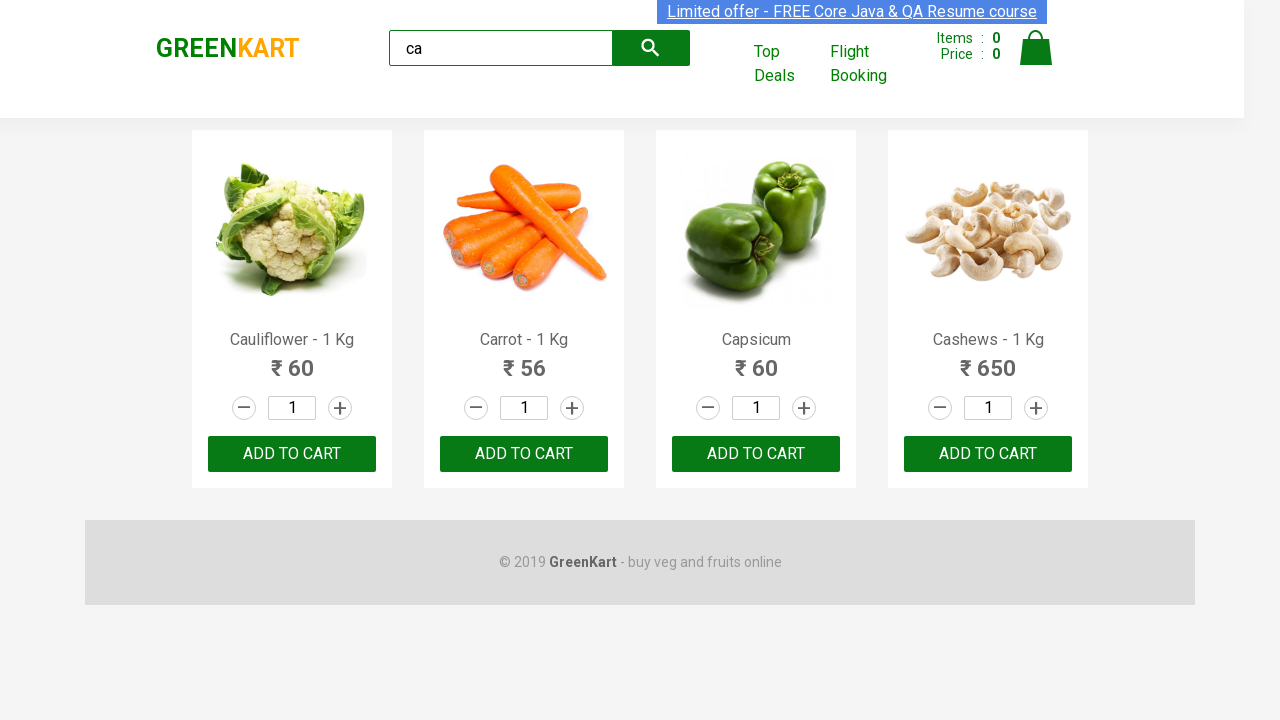